Tests dropdown selection functionality on W3Schools tryit page by switching to an iframe and selecting options by index, value, and visible text from a cars dropdown.

Starting URL: https://www.w3schools.com/tags/tryit.asp?filename=tryhtml_select

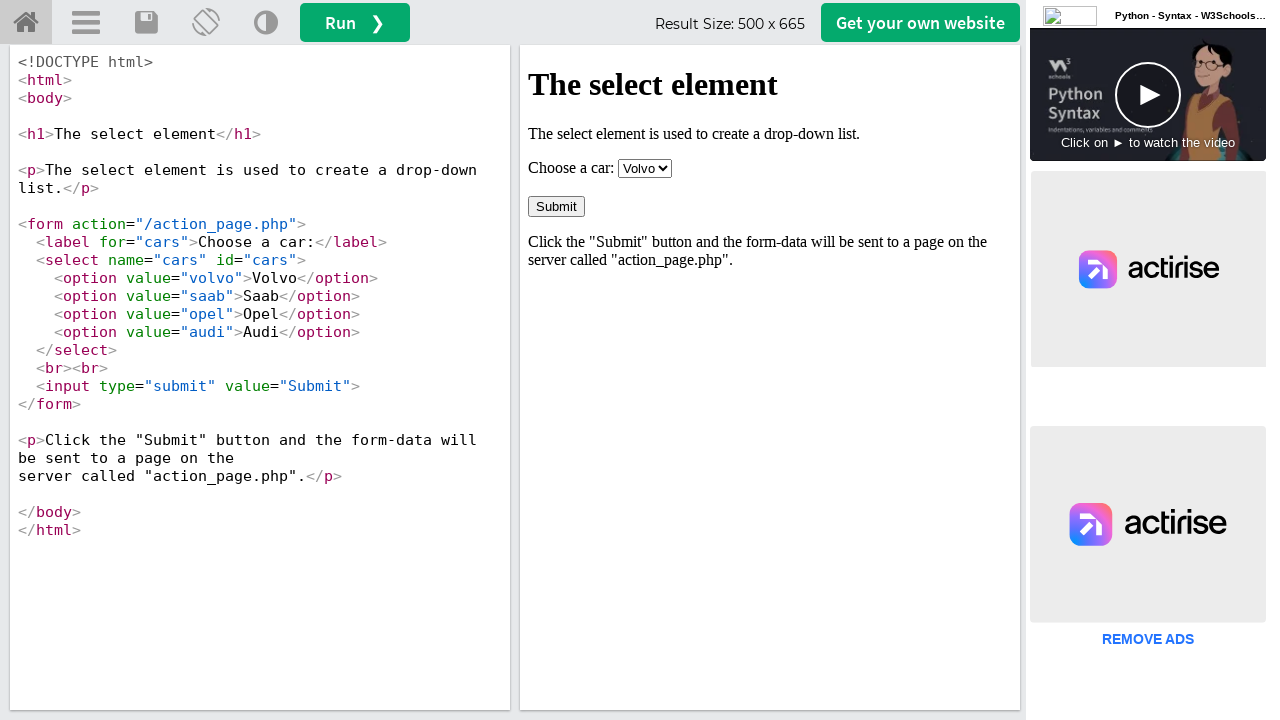

Located iframe with id 'iframeResult'
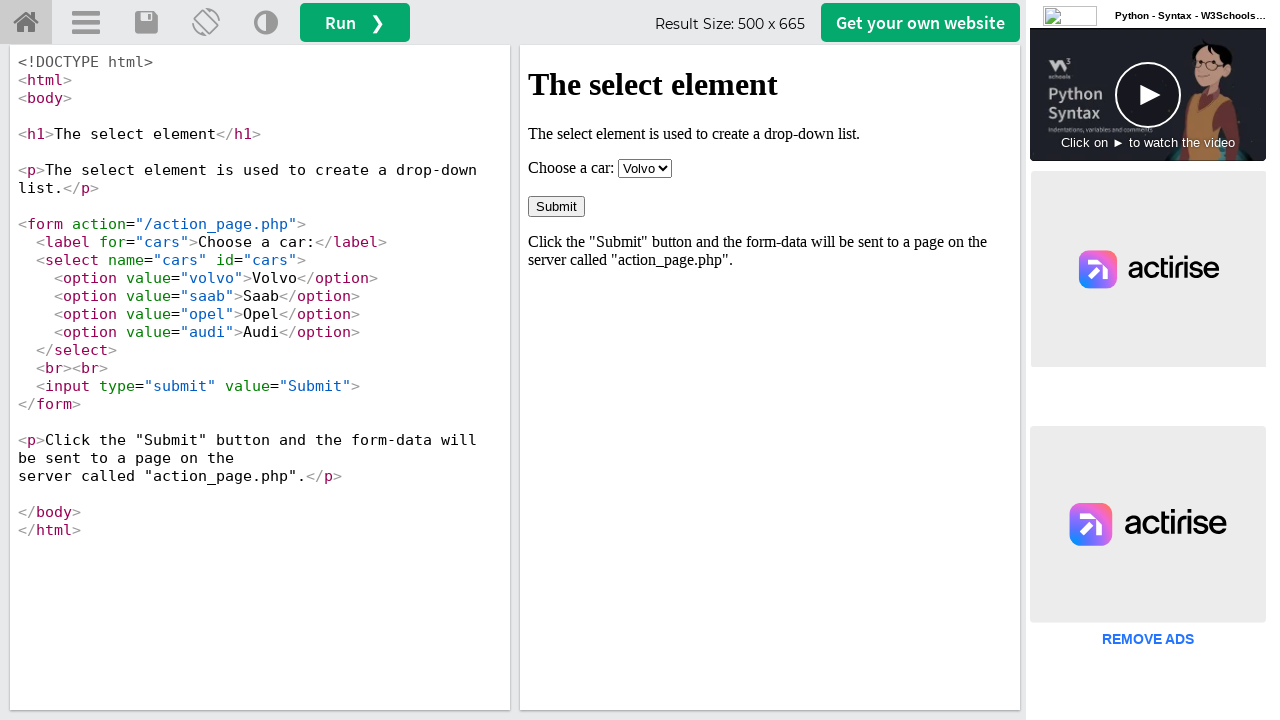

Selected 'Audi' from dropdown by index 3 on iframe#iframeResult >> internal:control=enter-frame >> select#cars
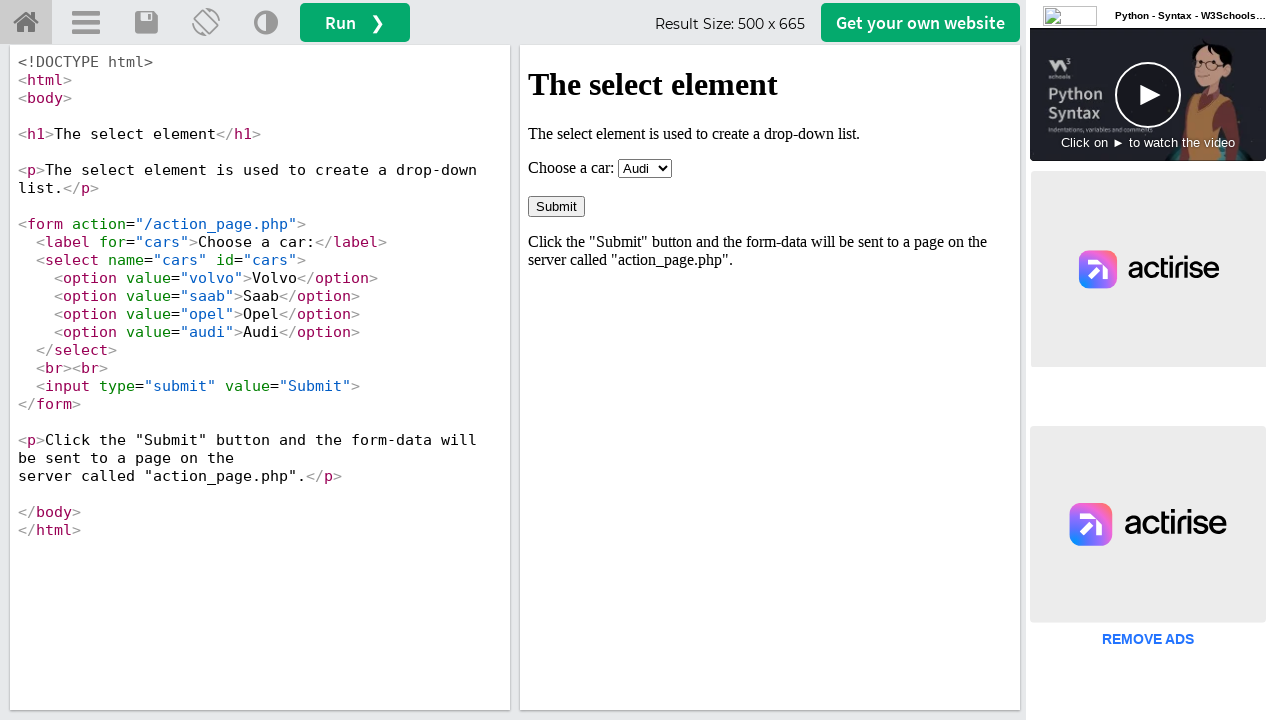

Waited 1000ms to observe selection
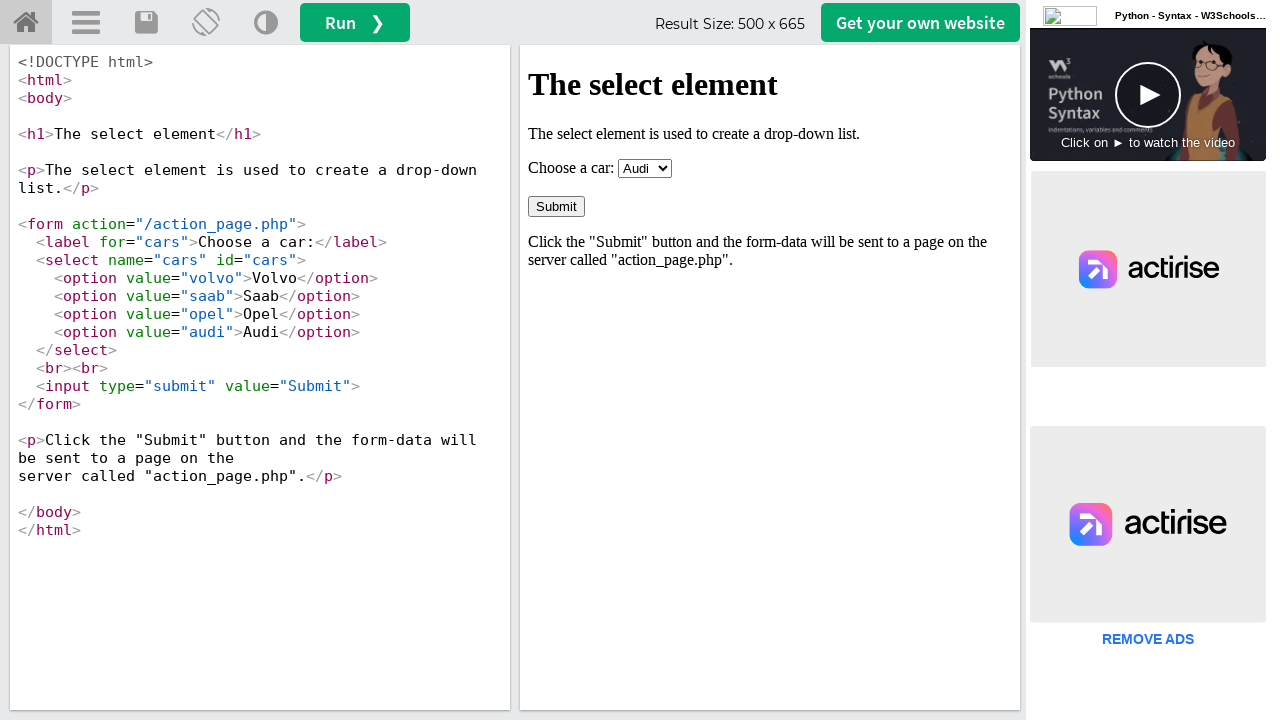

Selected 'saab' from dropdown by value on iframe#iframeResult >> internal:control=enter-frame >> select#cars
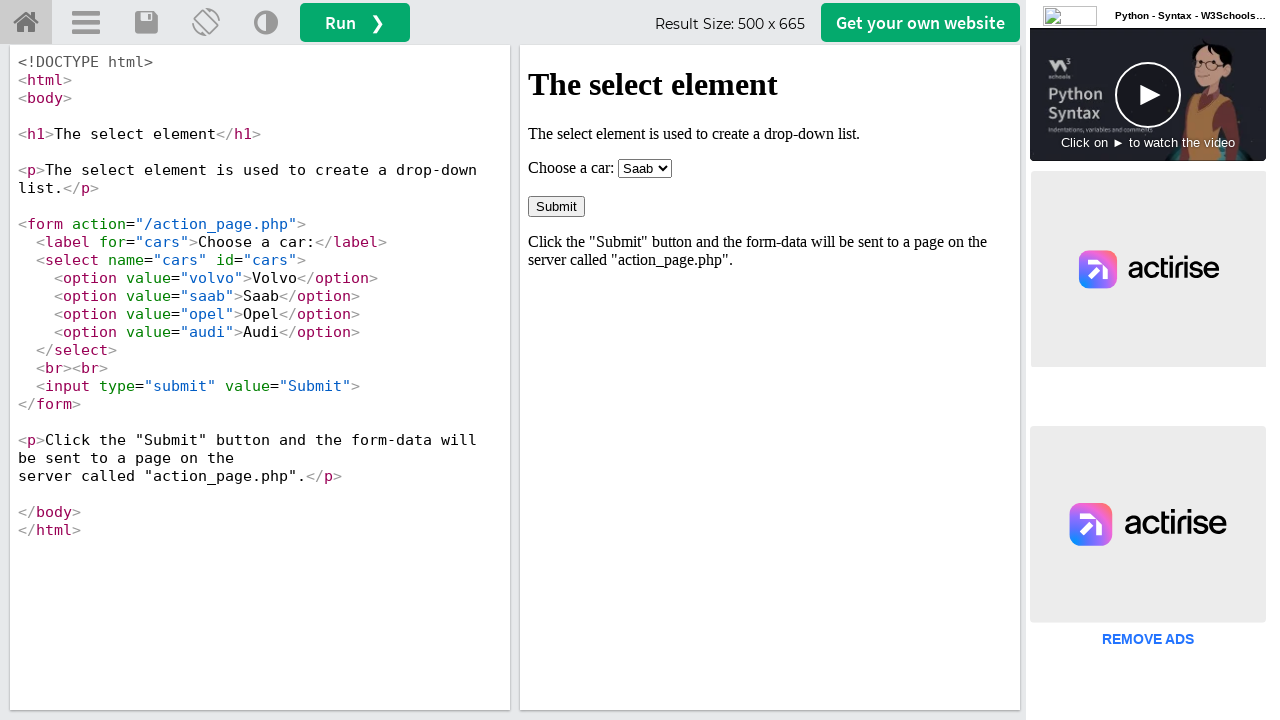

Waited 1000ms to observe selection
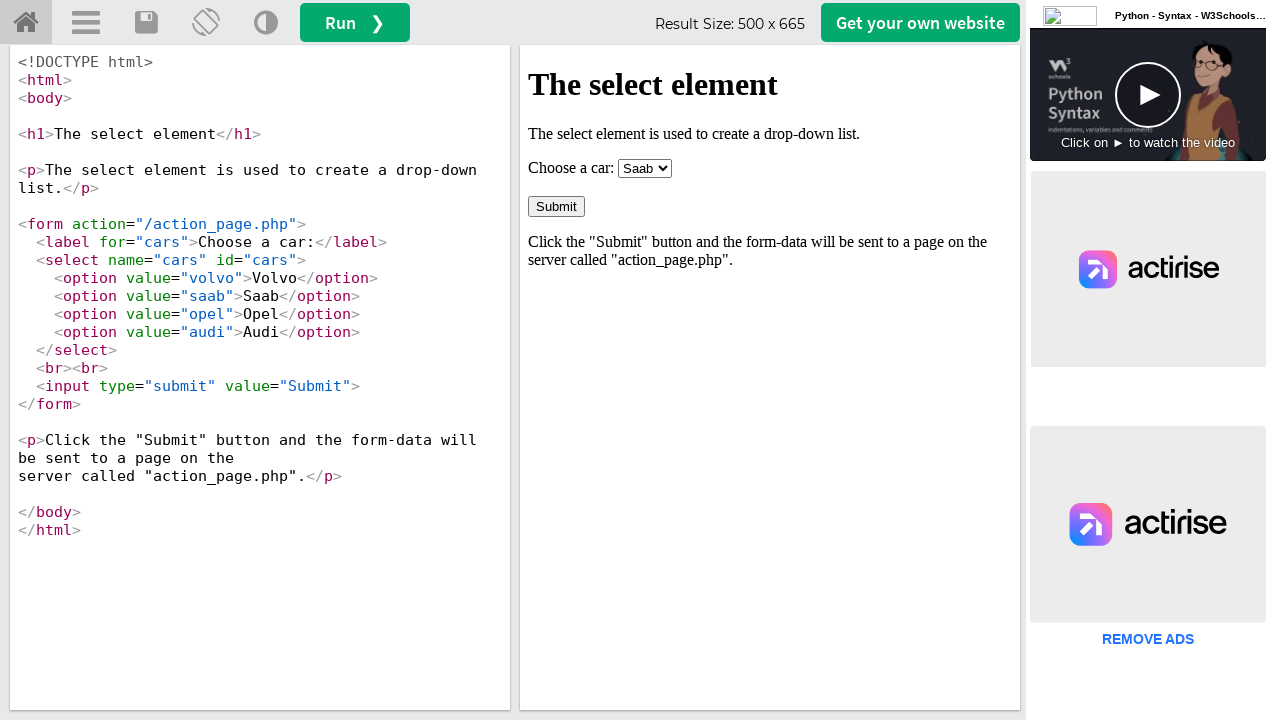

Selected 'Volvo' from dropdown by visible text on iframe#iframeResult >> internal:control=enter-frame >> select#cars
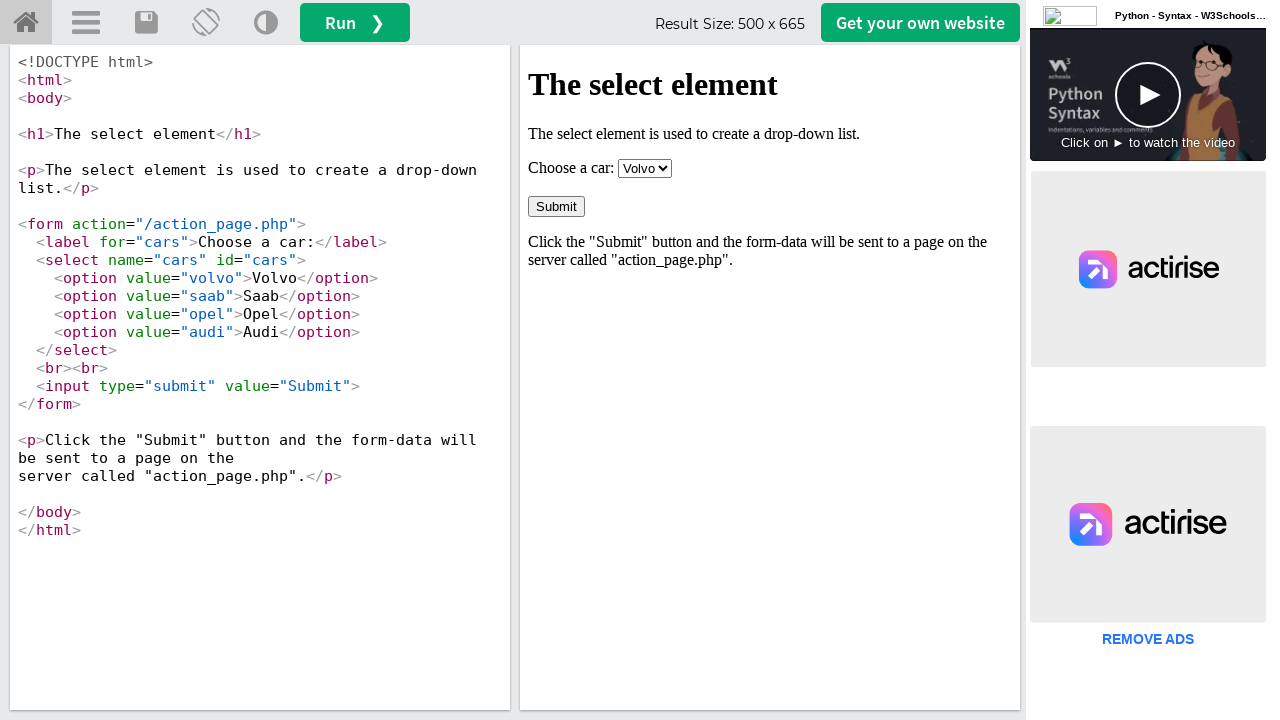

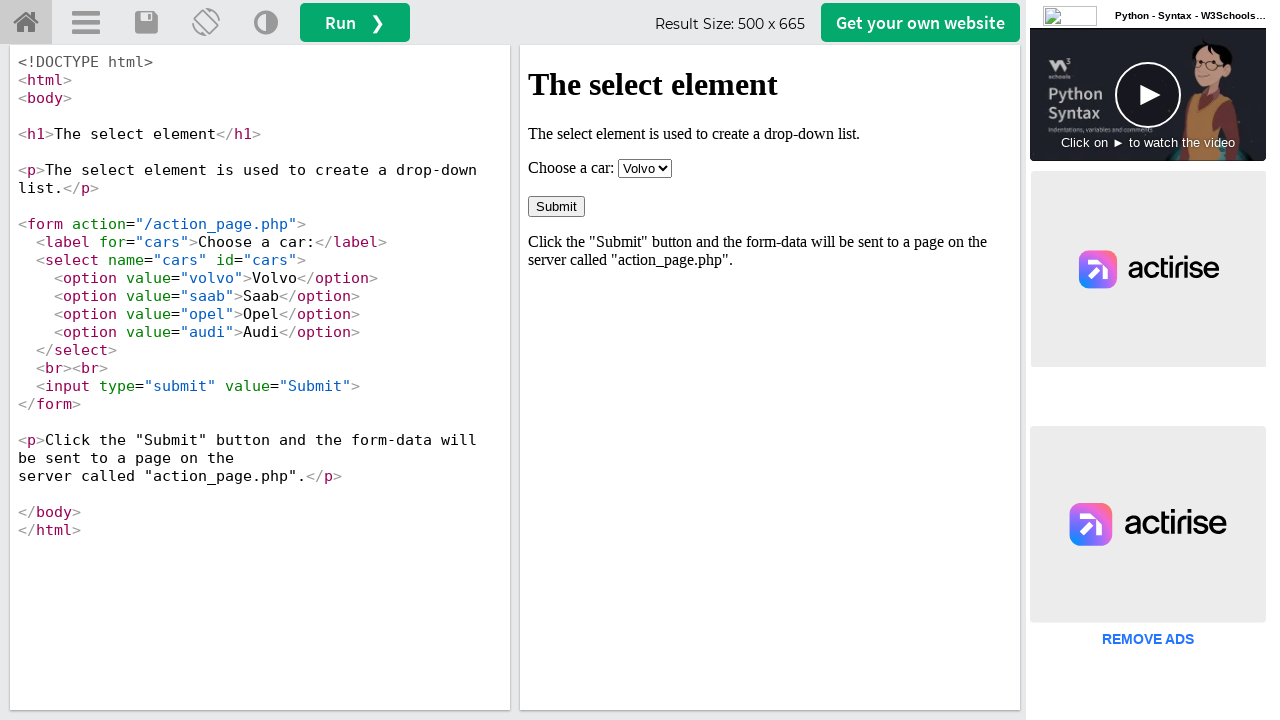